Tests JavaScript alert handling by clicking the JS Prompt button, accepting the alert dialog, and verifying the interaction works correctly on a practice website.

Starting URL: http://practice.cydeo.com/javascript_alerts

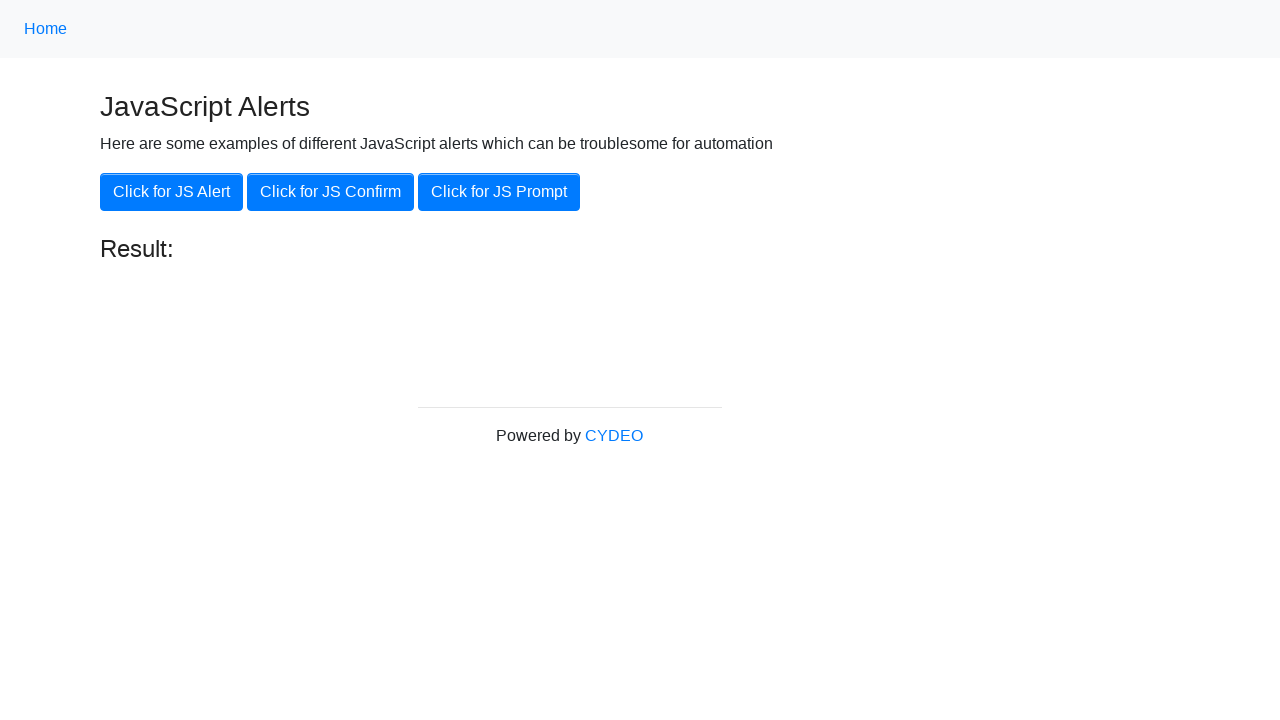

Clicked the 'Click for JS Prompt' button at (499, 192) on button:has-text('Click for JS Prompt')
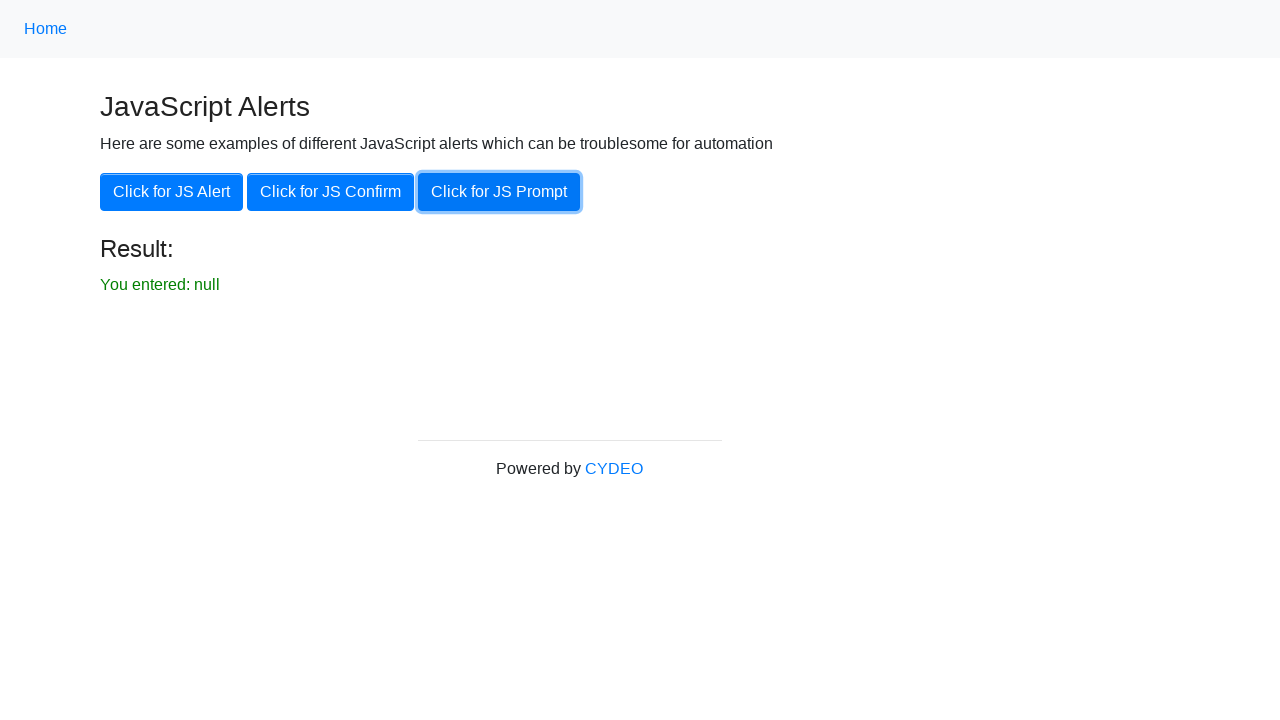

Set up dialog handler to accept prompt with text 'Hello'
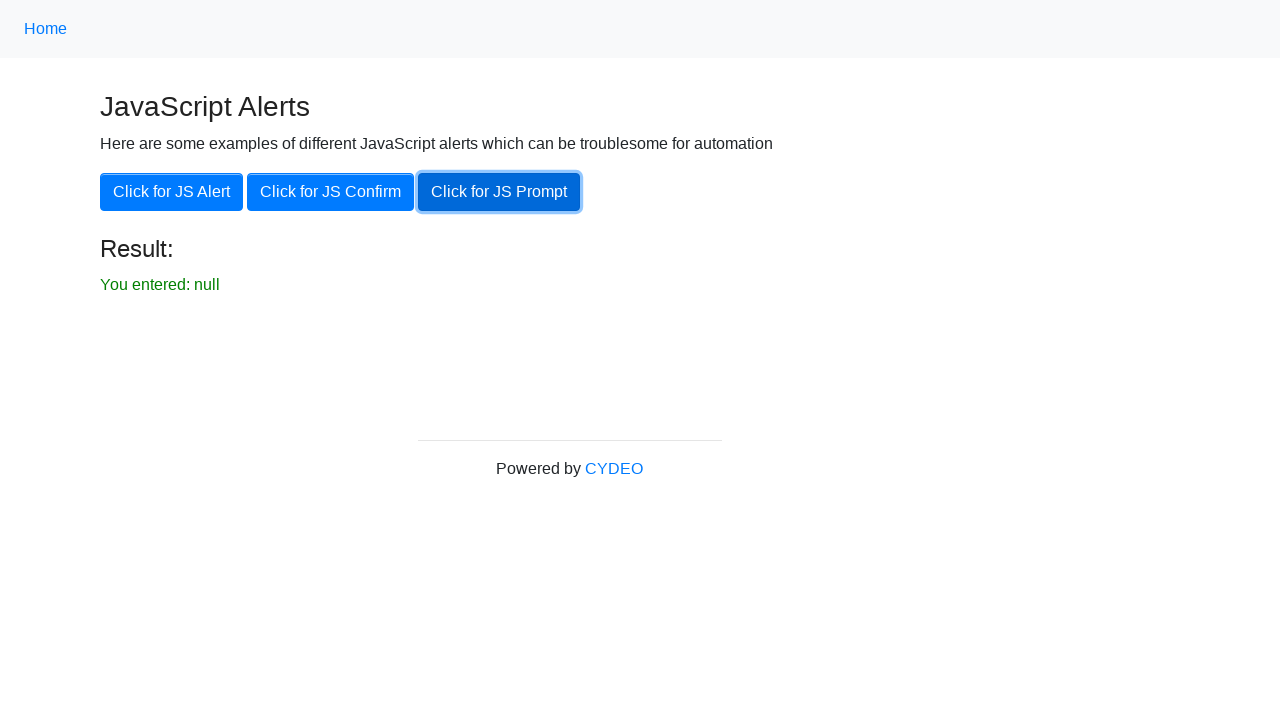

Clicked the 'Click for JS Prompt' button again to trigger prompt dialog at (499, 192) on button:has-text('Click for JS Prompt')
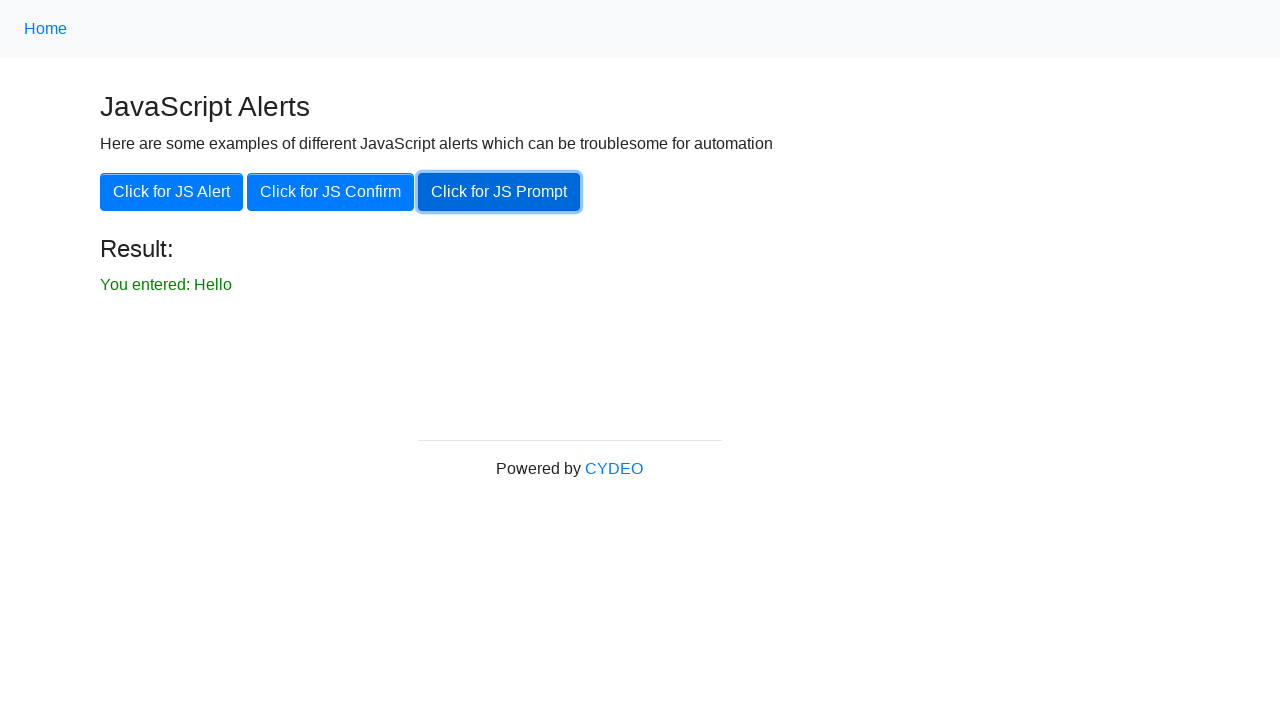

Verified result text is displayed after accepting prompt
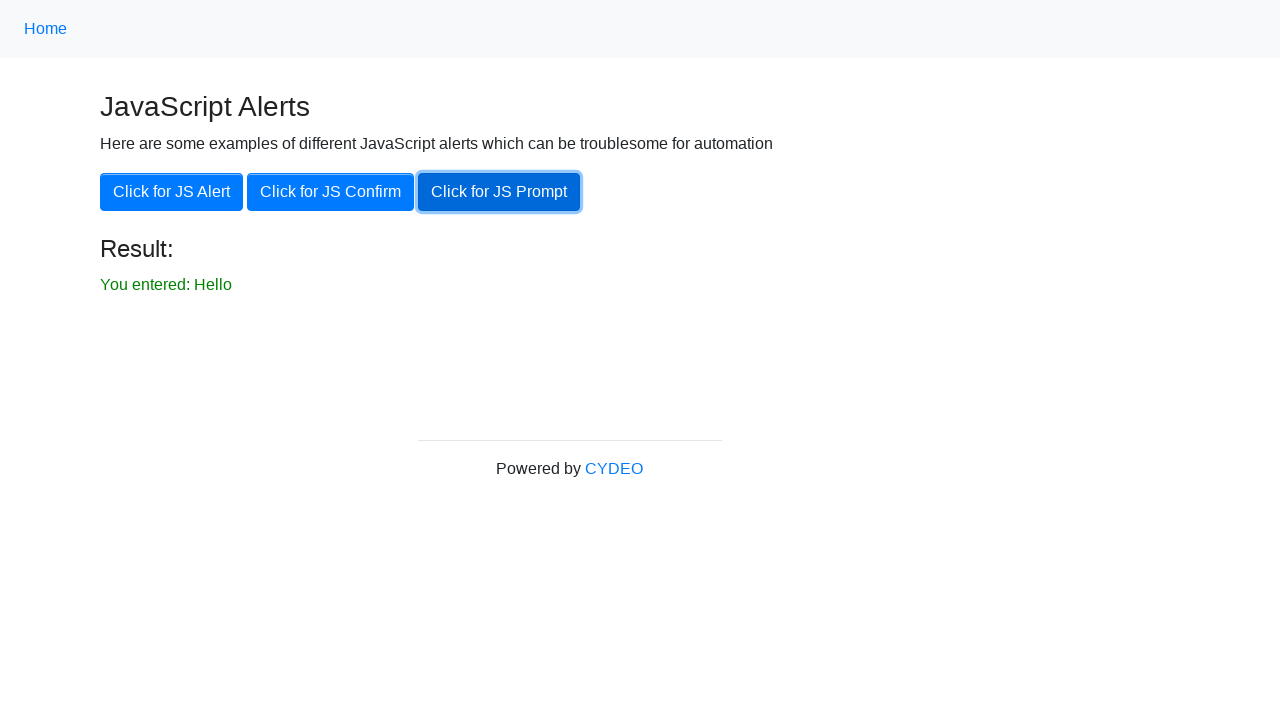

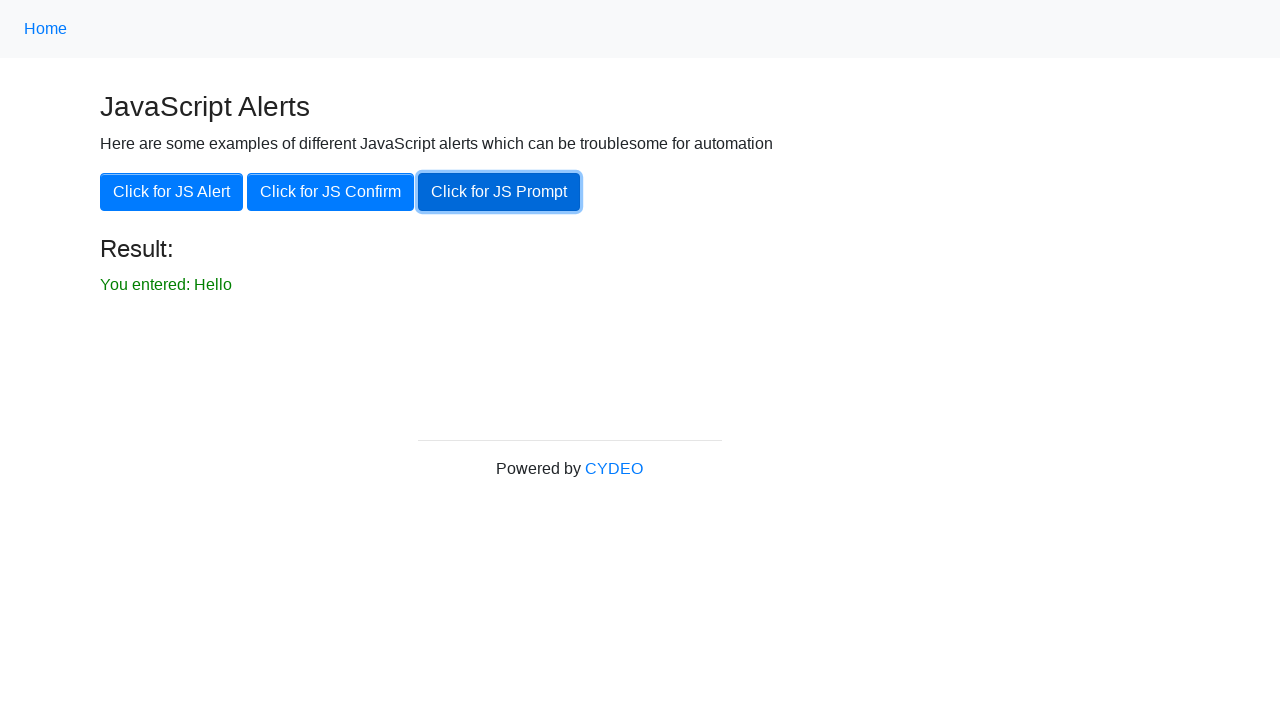